Tests the flight search functionality on Air Prishtina website by selecting one-way flight option, entering departure and arrival cities, selecting a travel date, and submitting the search to view available flights.

Starting URL: https://www.airprishtina.com/sq/

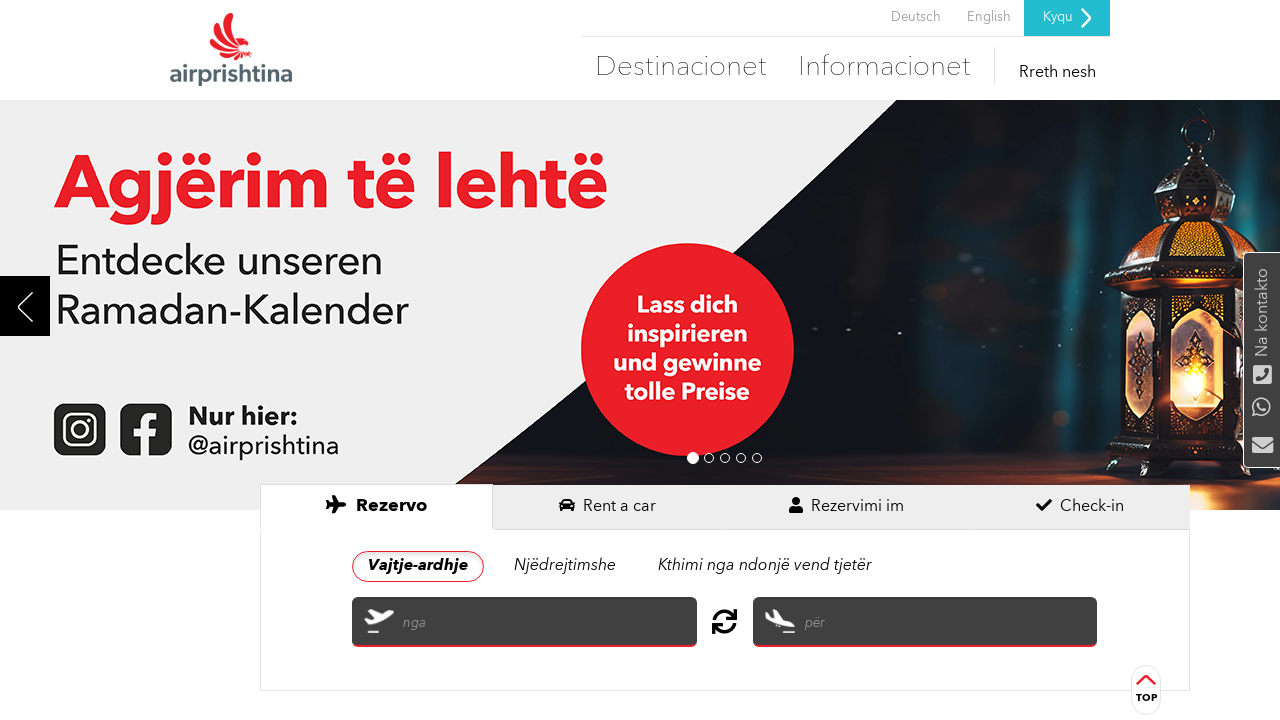

Clicked on 'One Way' flight option at (565, 566) on div.one-way
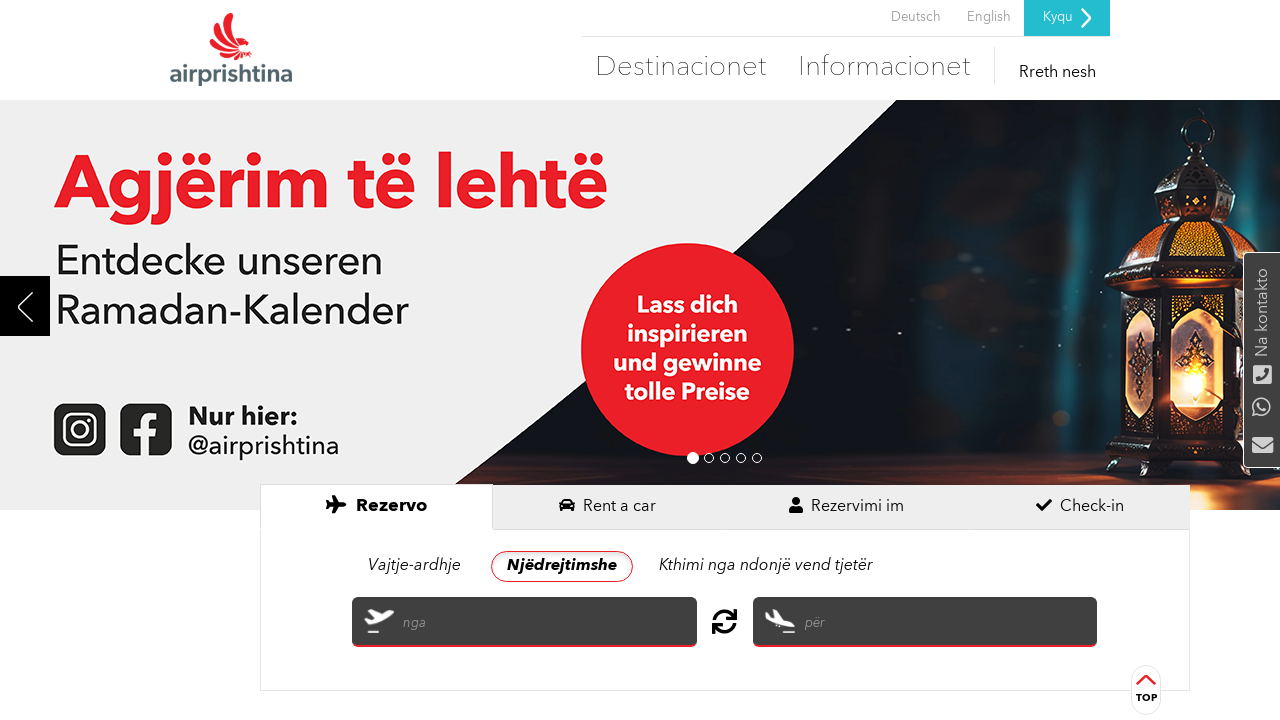

Filled departure city field with 'Pristina' on input#txt_Flight1From
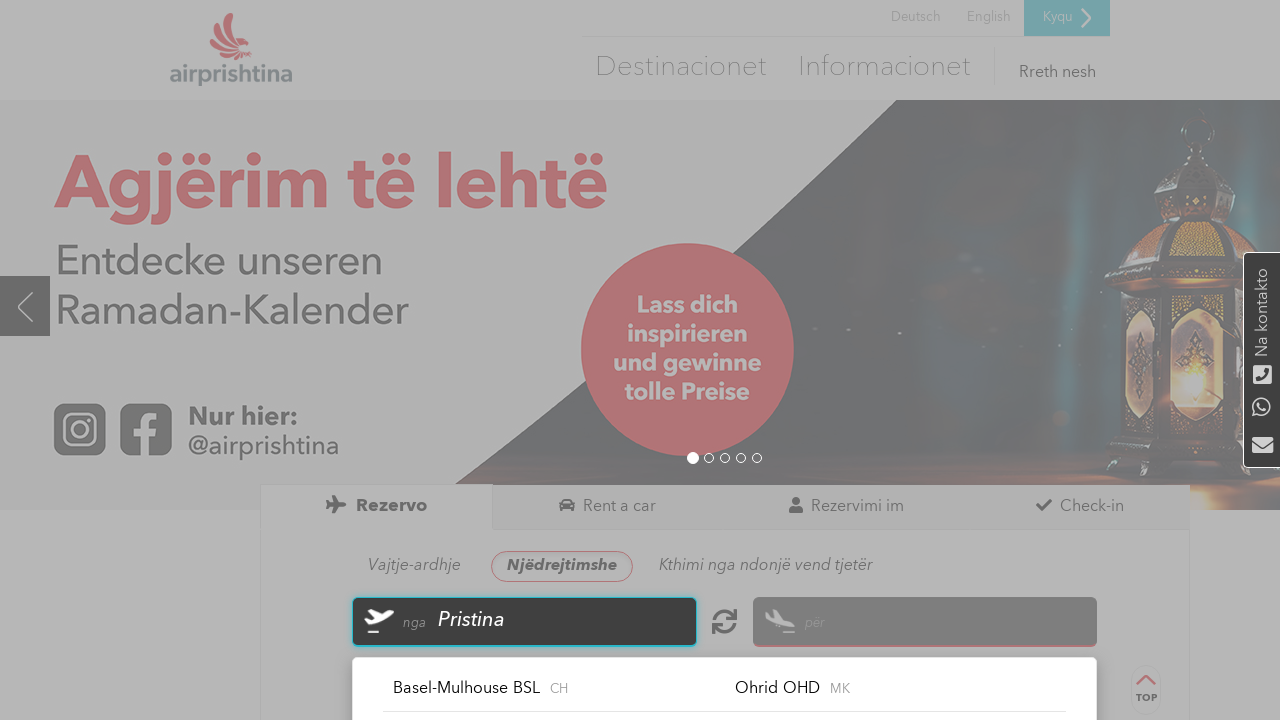

Selected 'Pristina' from departure city dropdown at (896, 361) on [data-text="Pristina"]
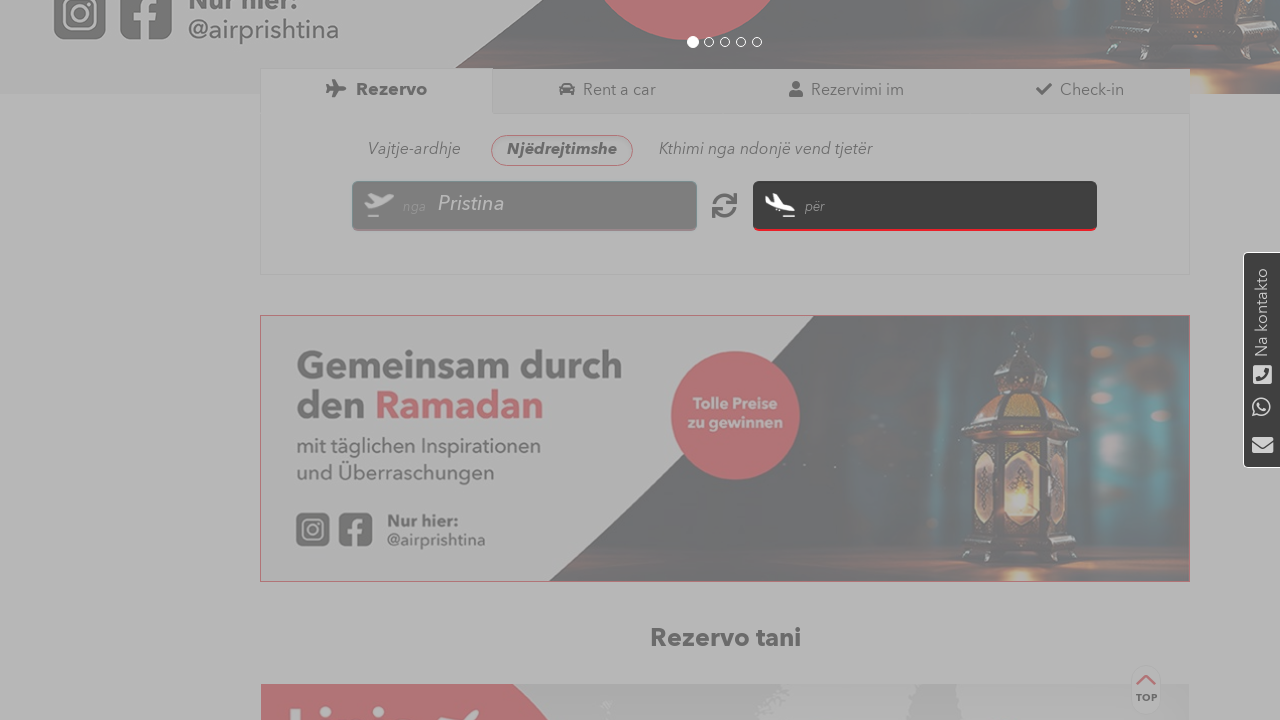

Filled arrival city field with 'München' on input#txt_Flight1To
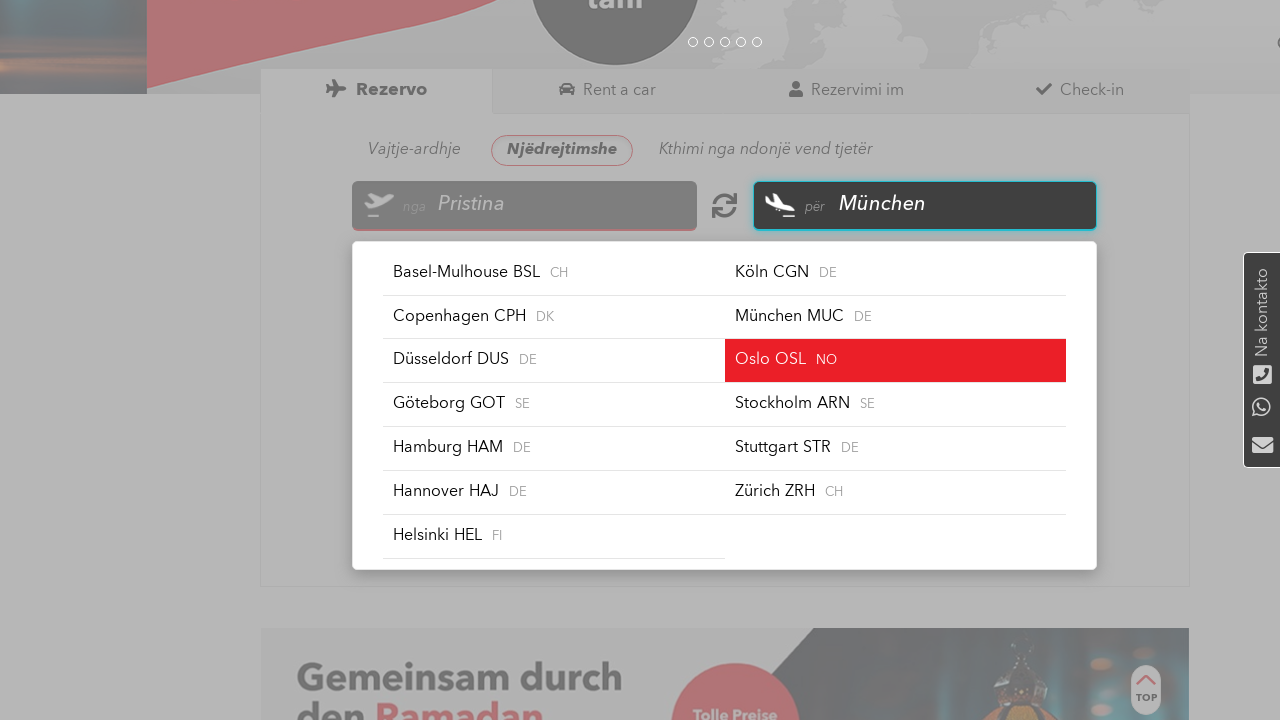

Waited for 'München' option to appear in arrival city dropdown
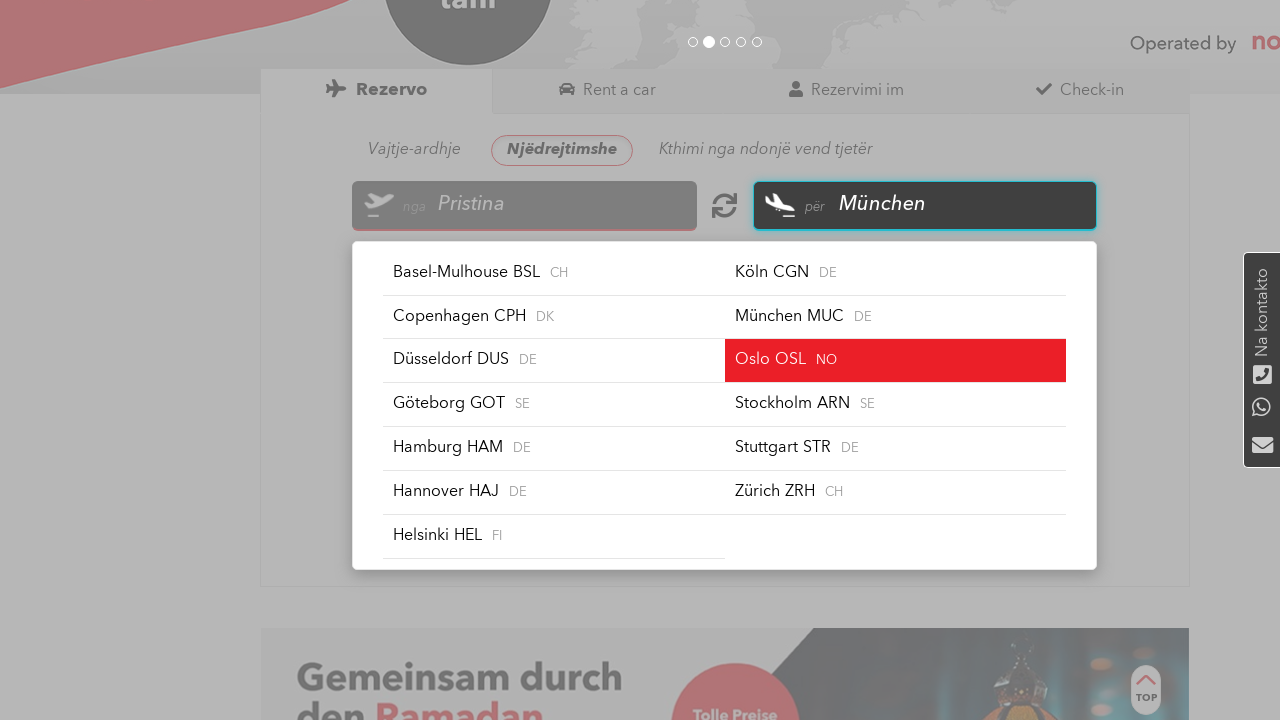

Selected 'München' from arrival city dropdown at (896, 317) on div#pnl_Flight1DestinationsTo div.destination[data-text="München"]
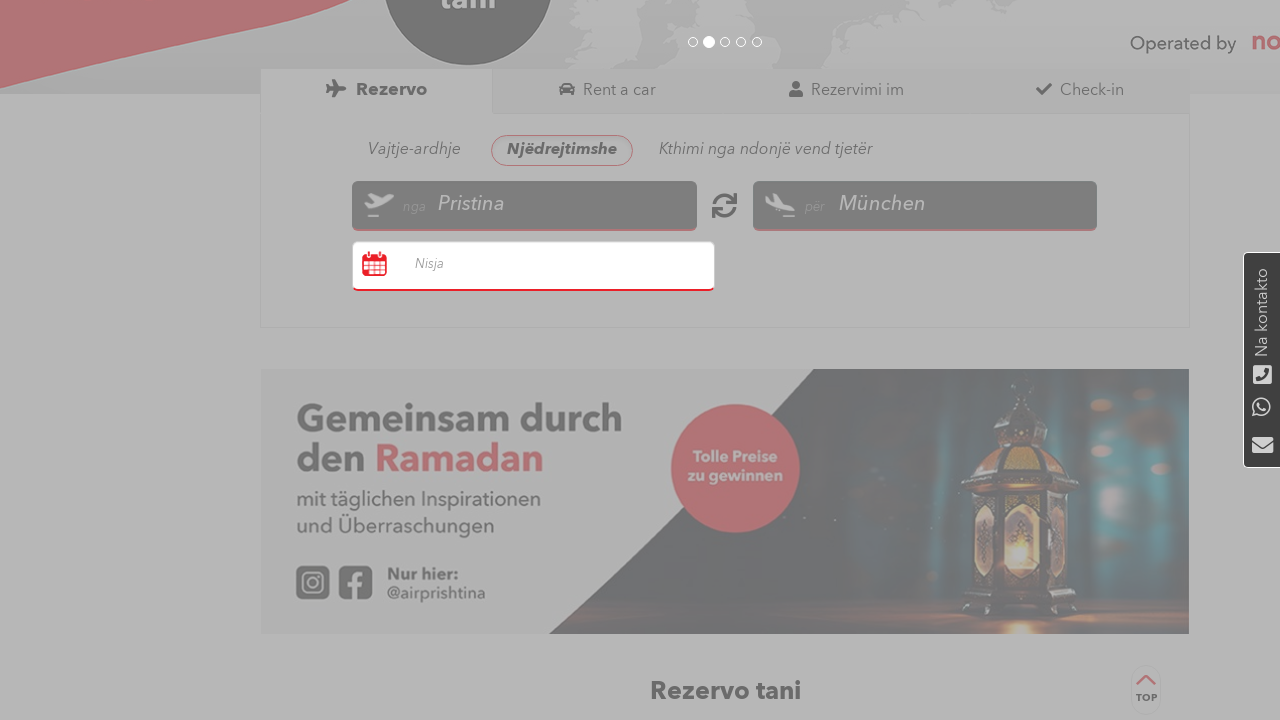

Clicked on date input field to open date picker at (534, 266) on input#txt_FromDateText
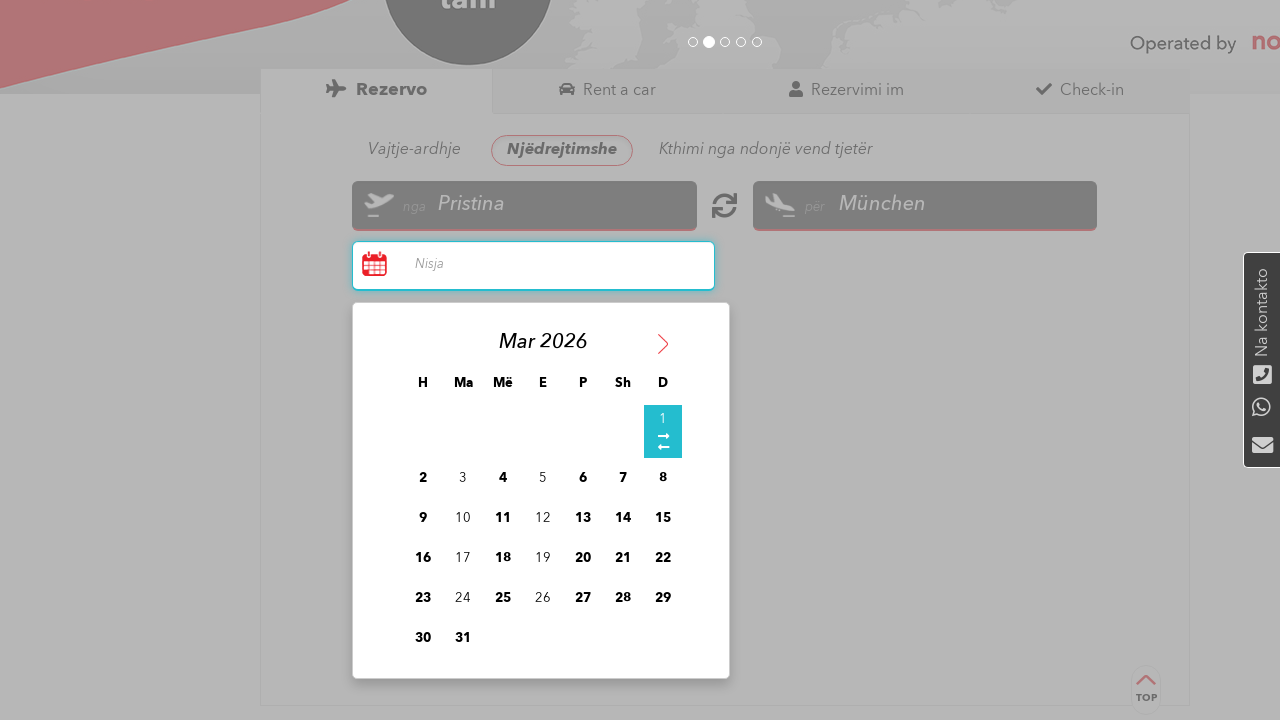

Waited for target date 2026-03-08 to appear in date picker
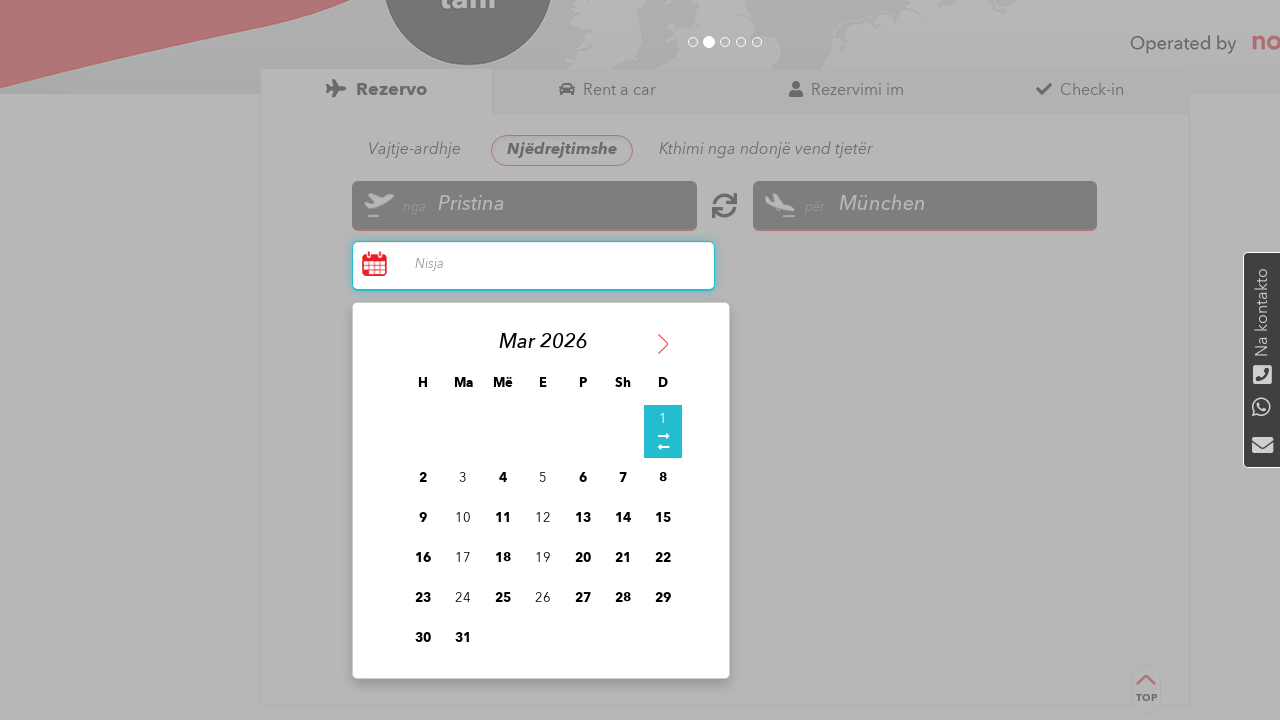

Selected travel date 2026-03-08 at (663, 479) on td[data-usr-date="2026-03-08"]
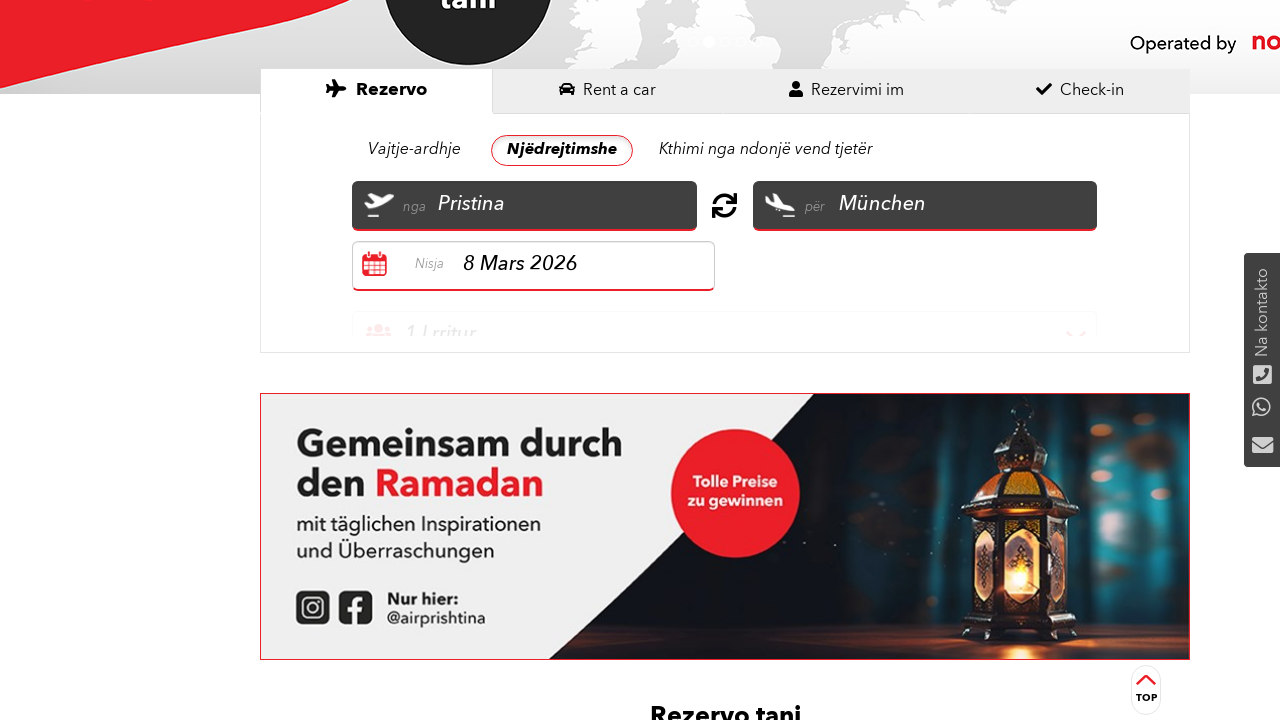

Clicked search button to submit flight search at (986, 406) on button.btn.btn-red.ac-popup
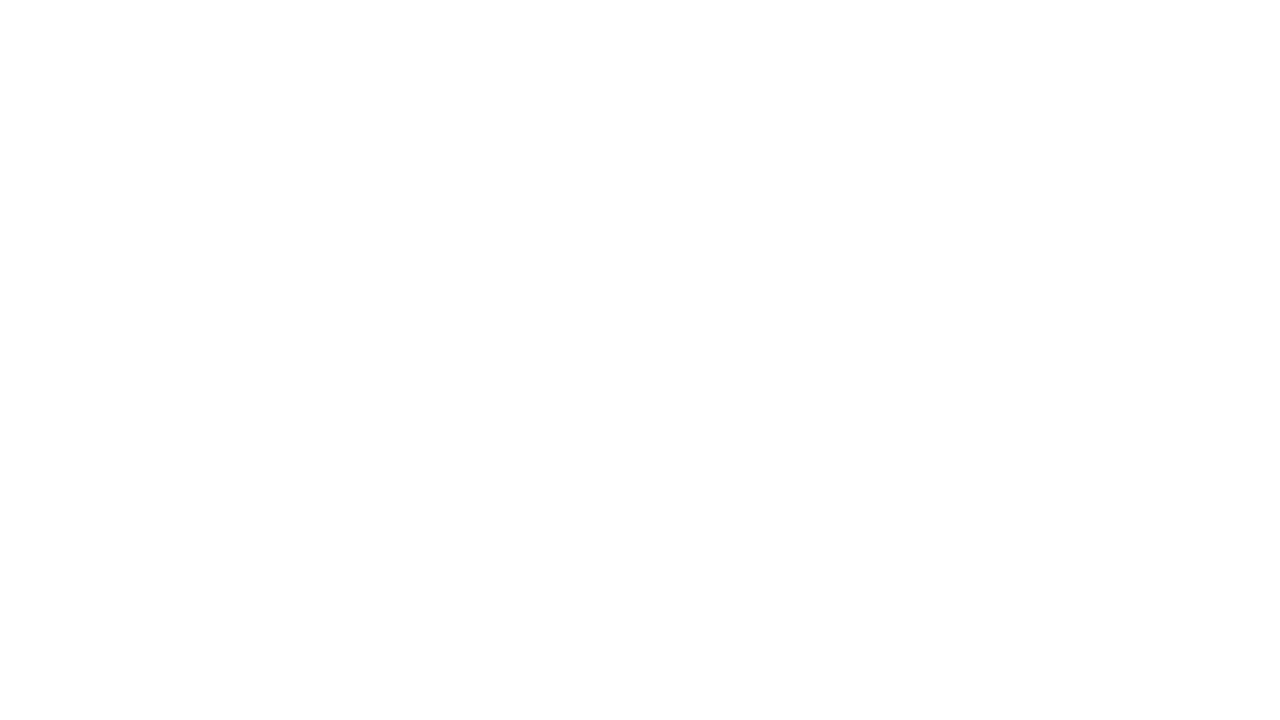

Waited for search results to load (available flights displayed)
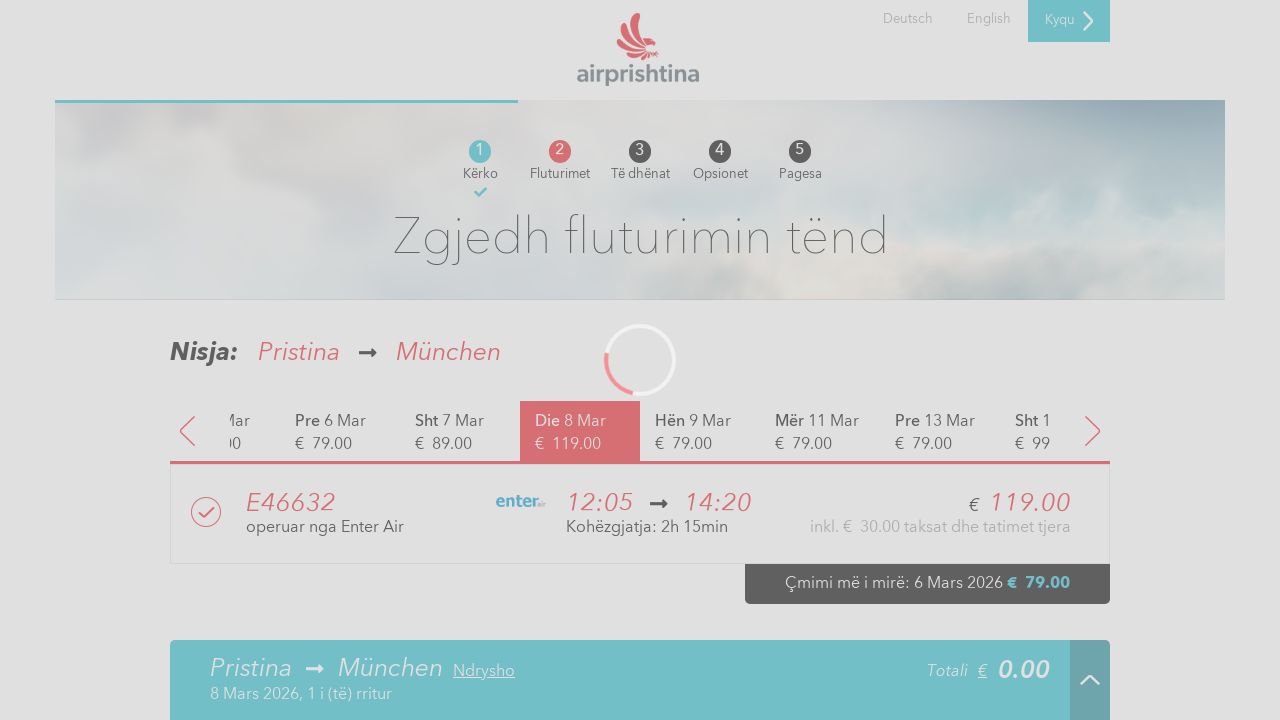

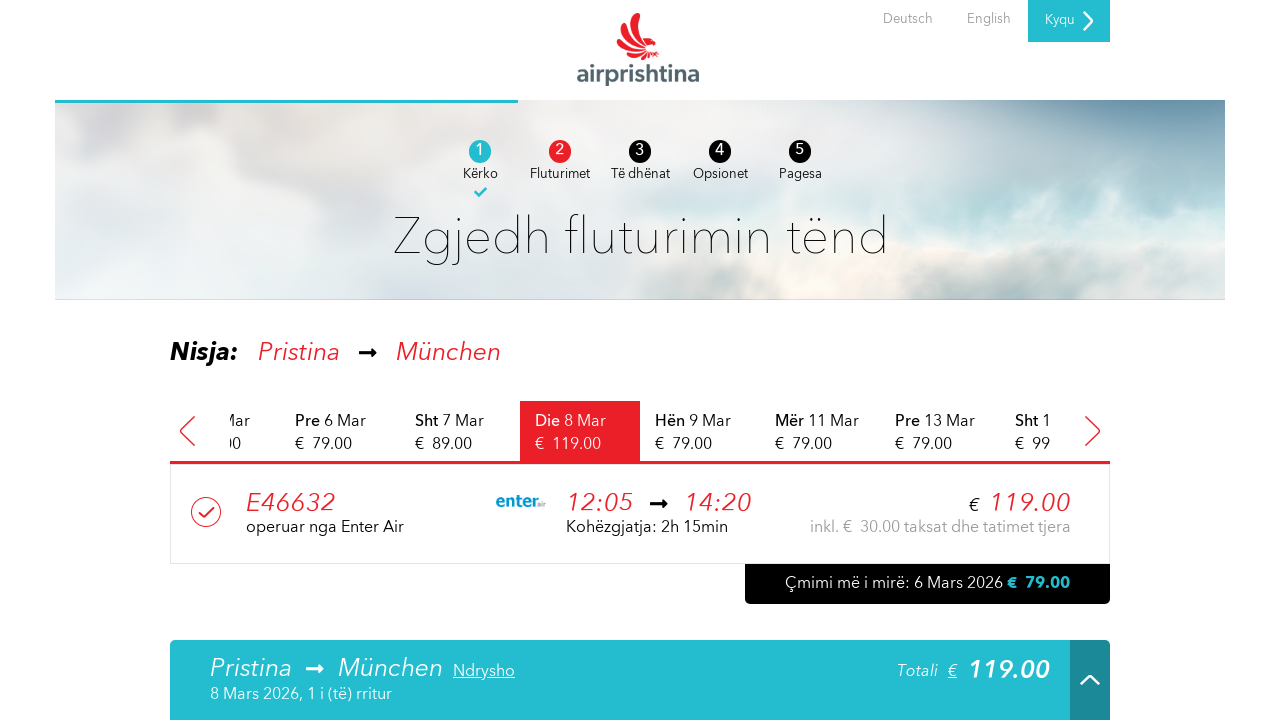